Tests dropdown selection functionality including single and multi-select dropdowns, selecting options by index, value, and visible text

Starting URL: https://www.hyrtutorials.com/p/html-dropdown-elements-practice.html

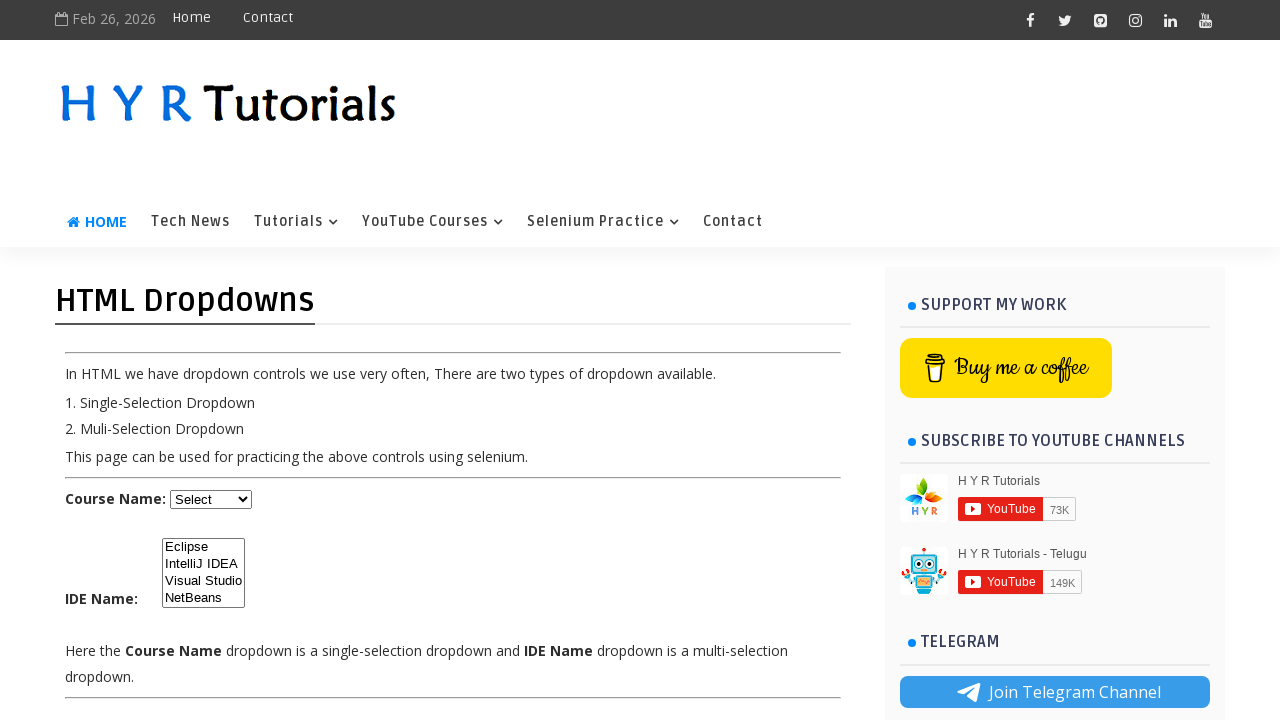

Waited 3 seconds for page to load
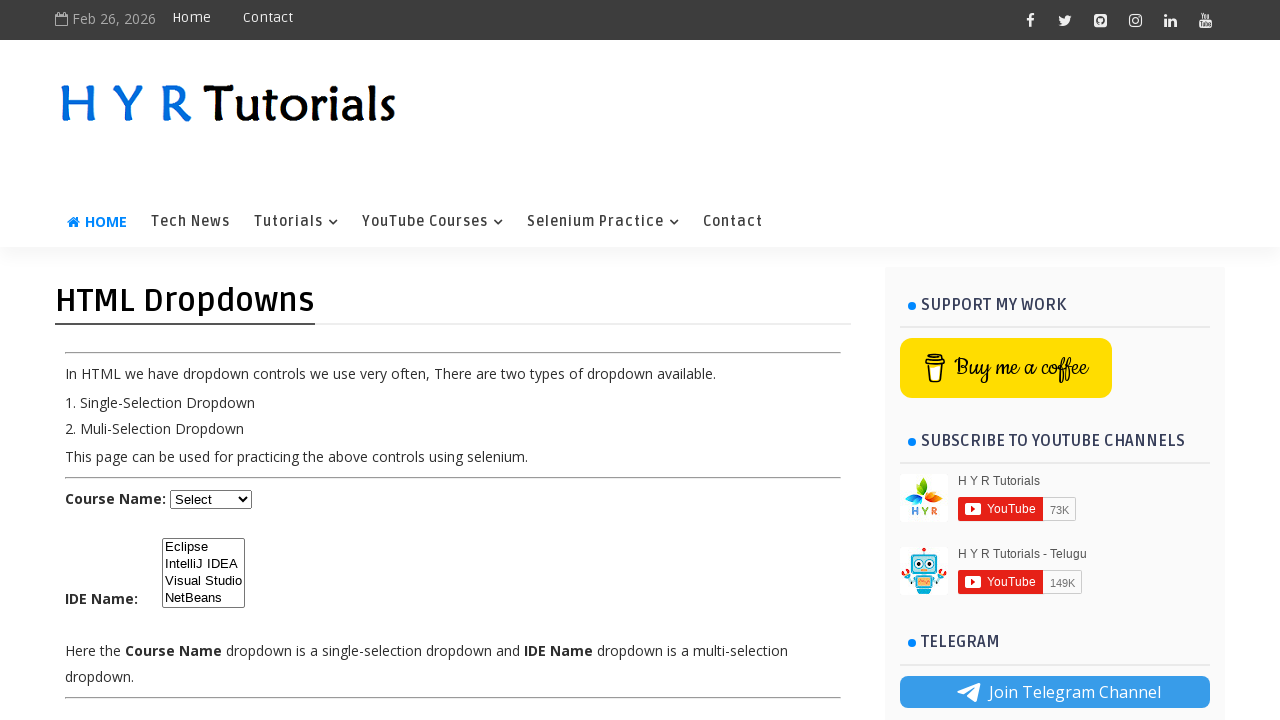

Located IDE multi-select dropdown element
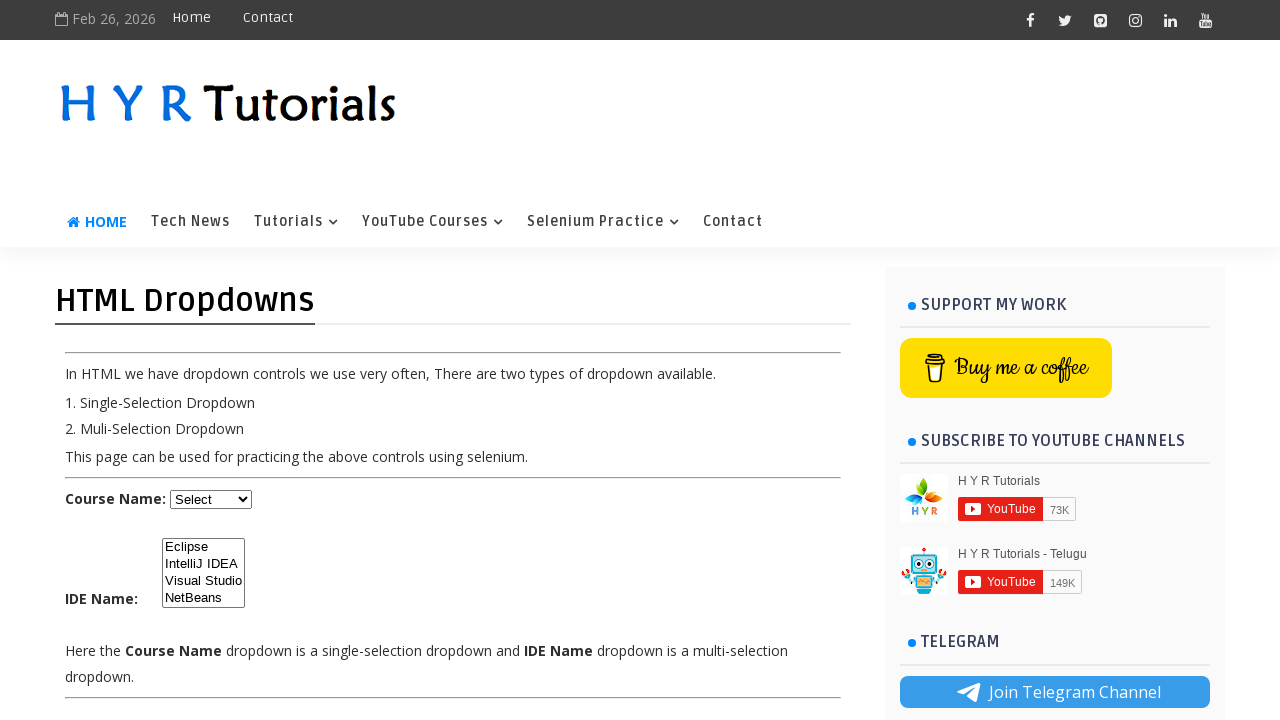

Selected first option (Eclipse) by index in IDE dropdown on #ide
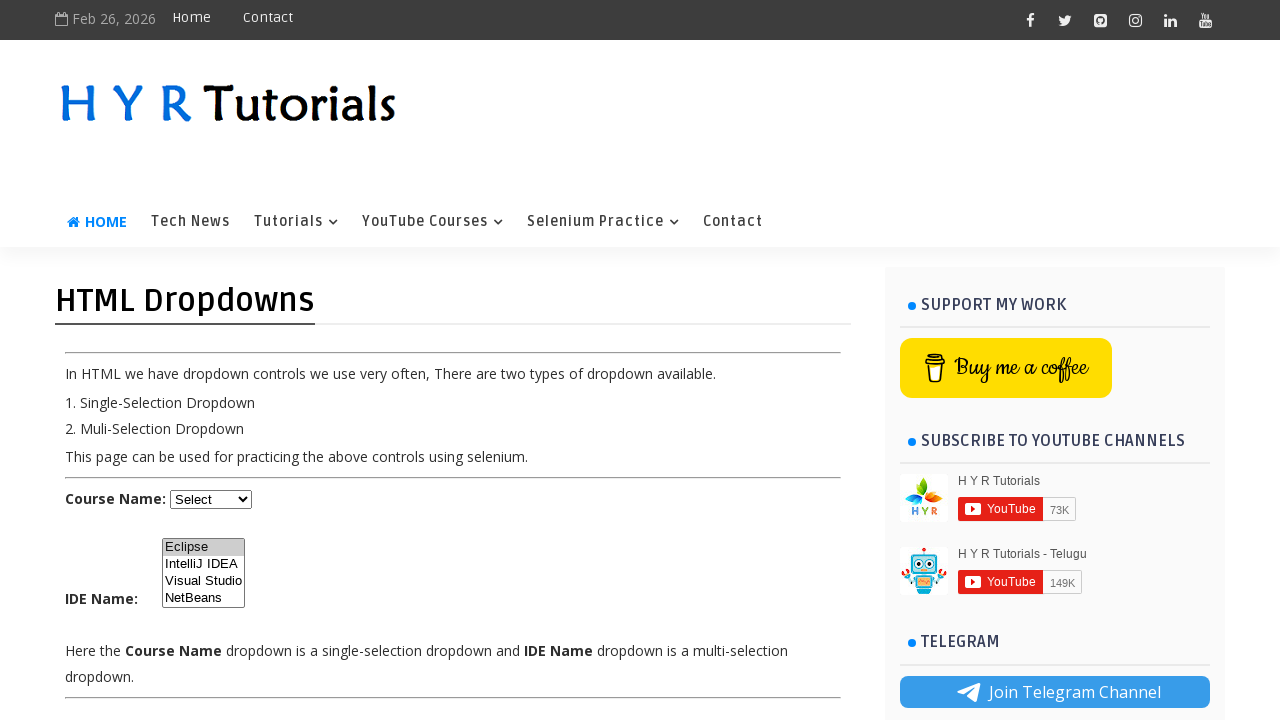

Waited 3 seconds after selecting Eclipse
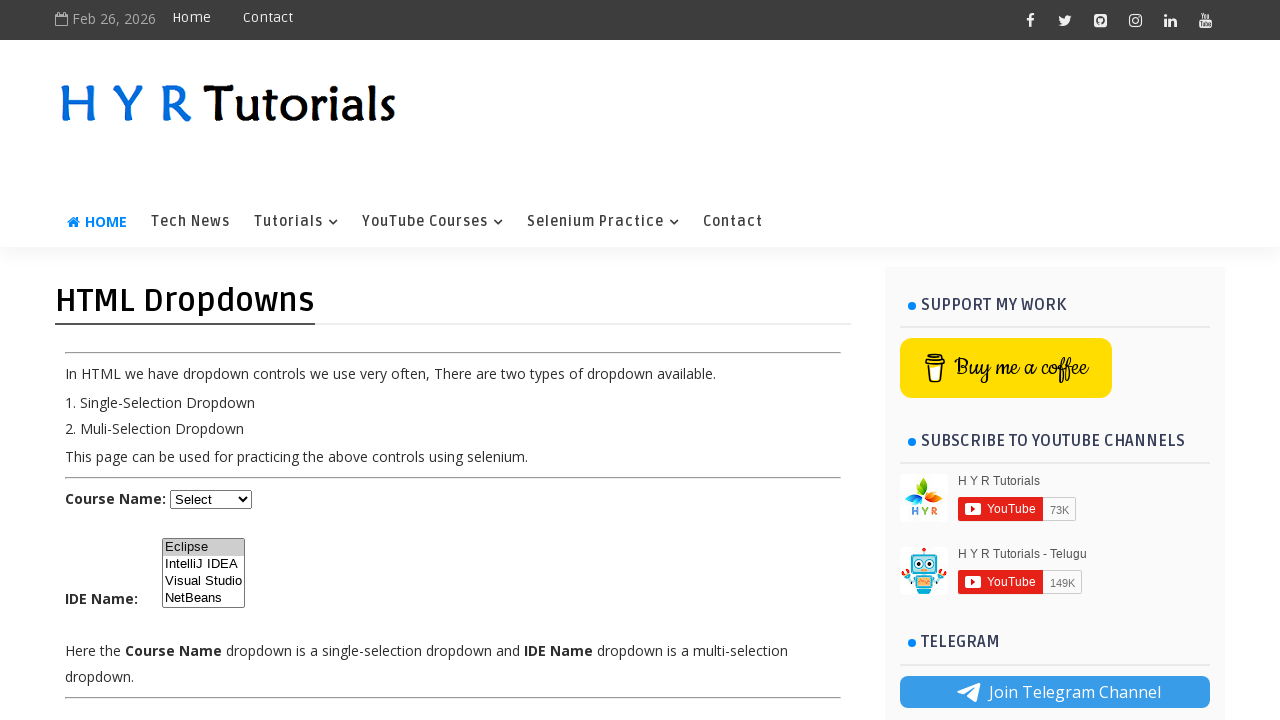

Selected IntelliJ IDEA by value 'ij' in IDE dropdown on #ide
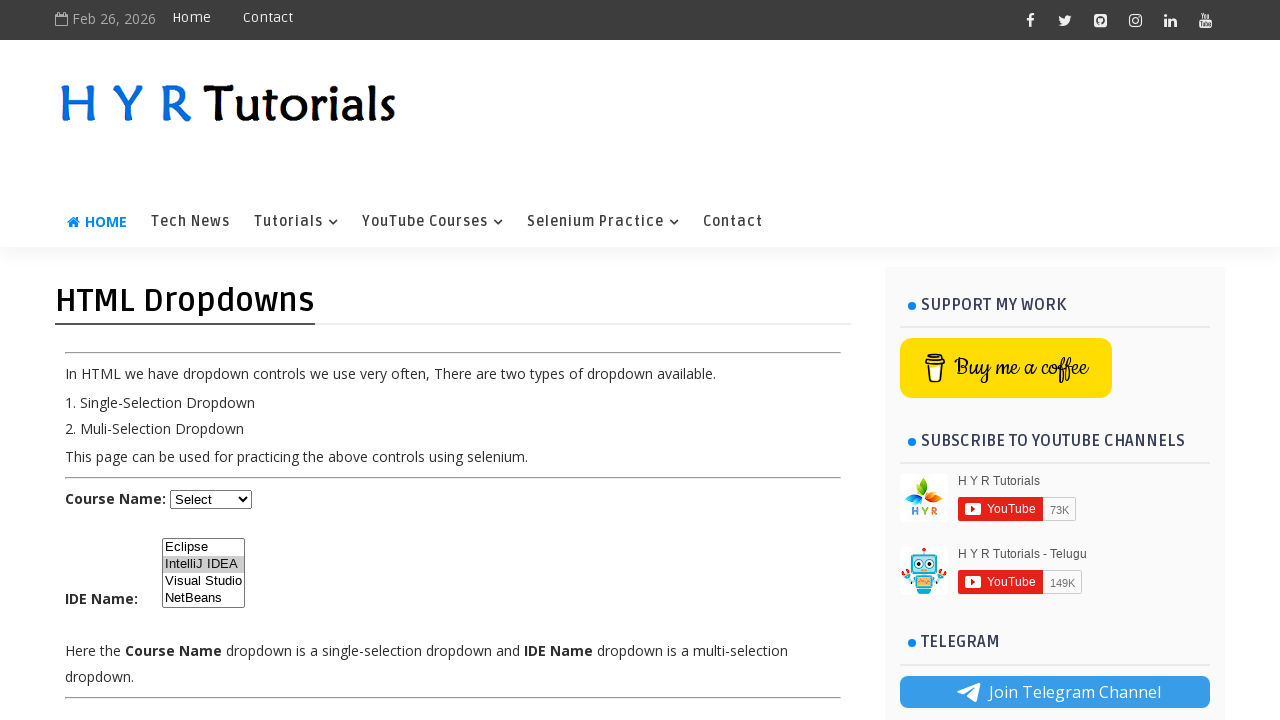

Waited 3 seconds after selecting IntelliJ IDEA
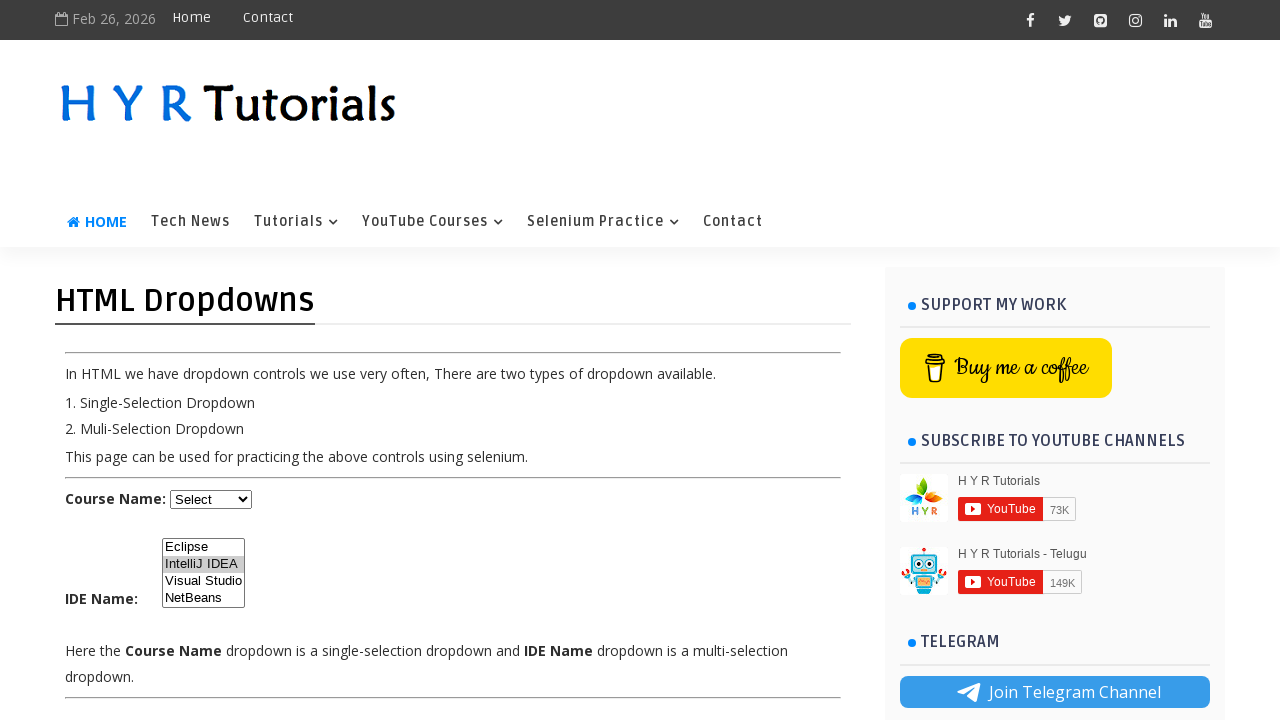

Selected NetBeans by visible text label in IDE dropdown on #ide
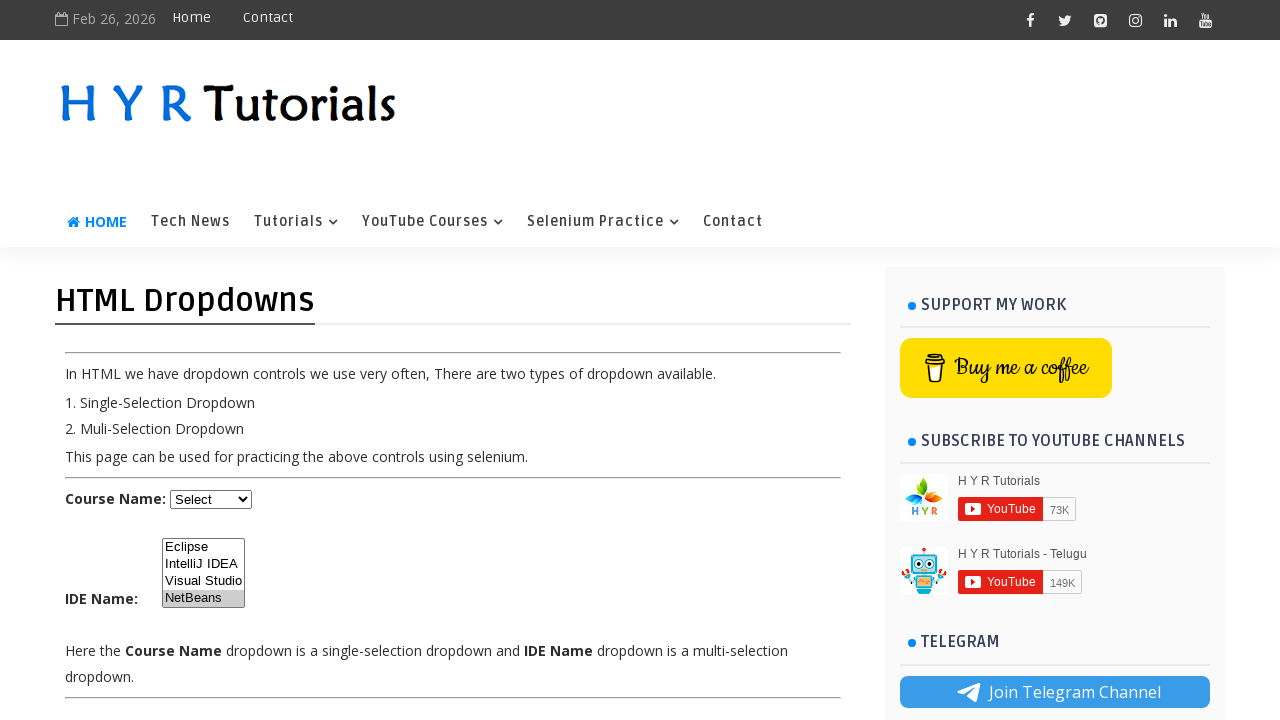

Waited 3 seconds after selecting NetBeans
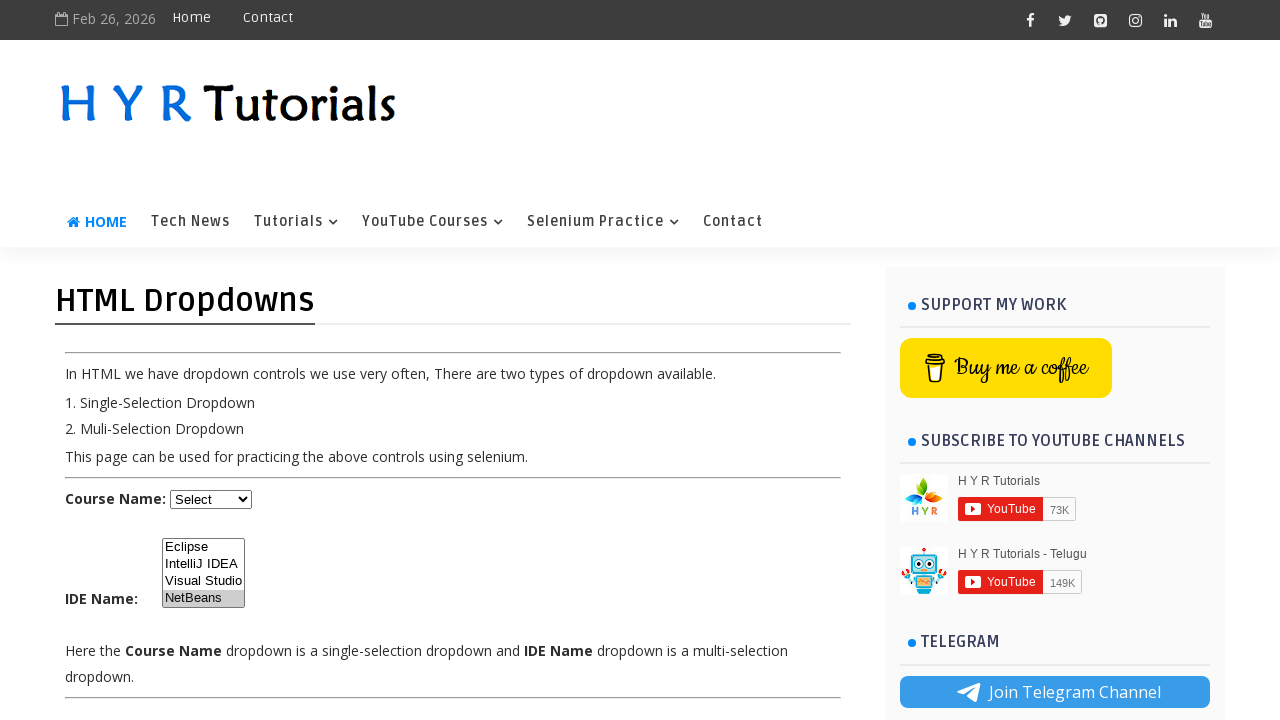

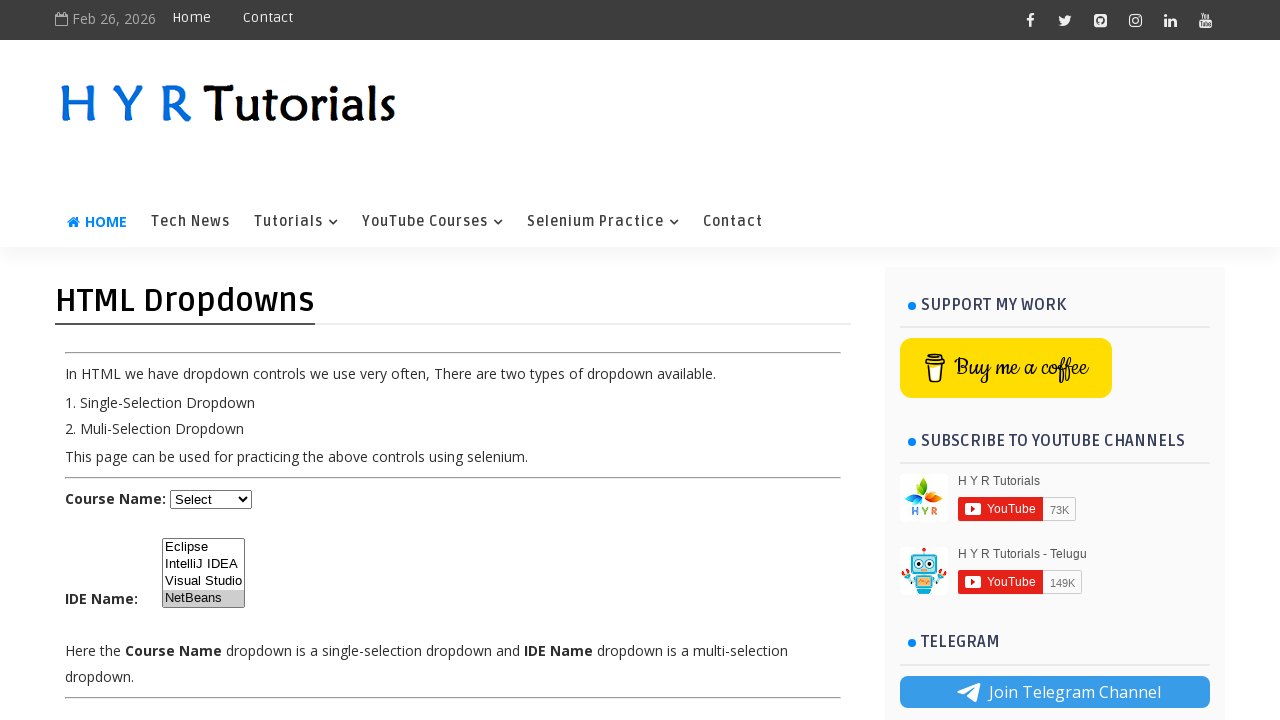